Tests a form submission flow by clicking a specific link, then filling out a form with name, surname, city, and country fields before submitting

Starting URL: http://suninjuly.github.io/find_link_text

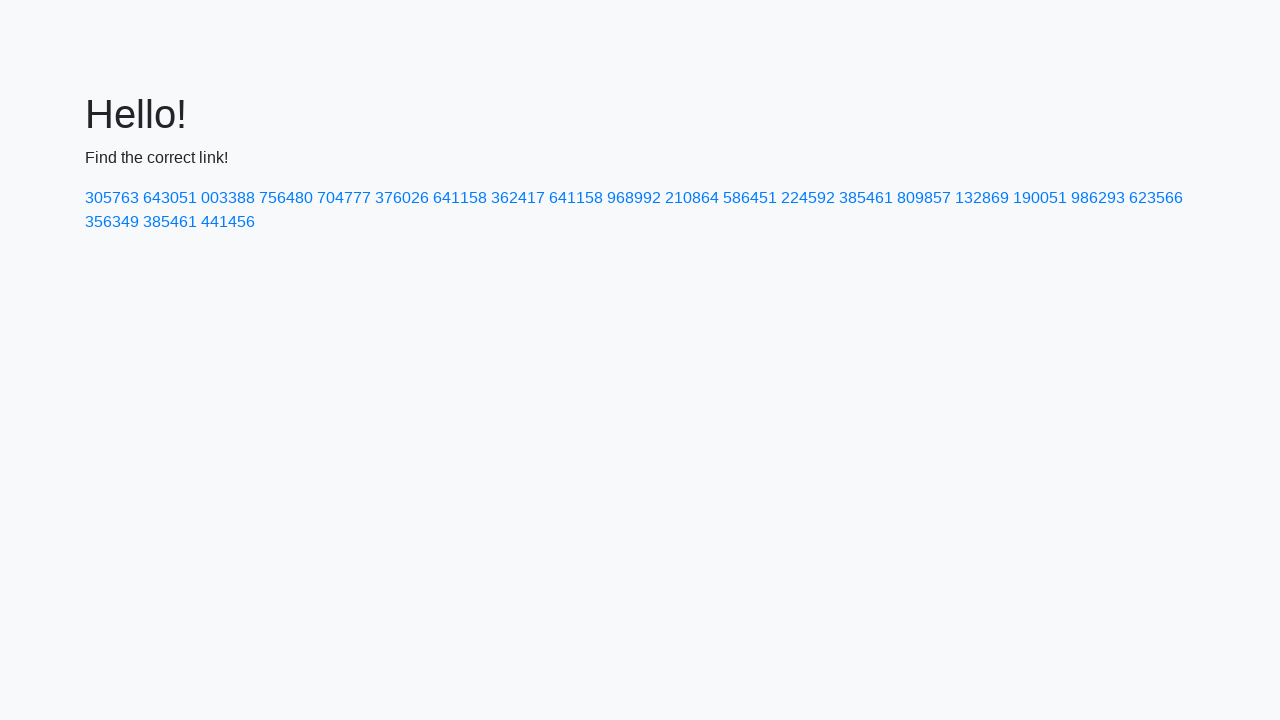

Clicked link with text '224592' at (808, 198) on a:text('224592')
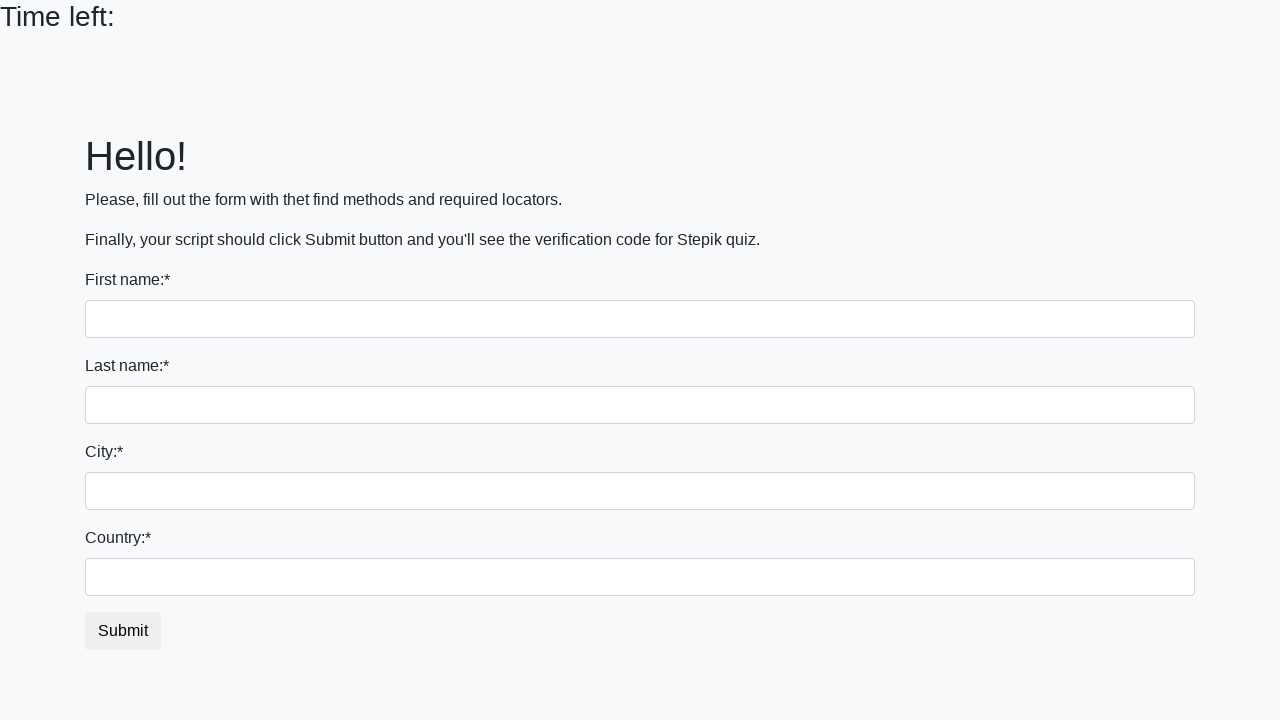

Filled name field with 'Ivan' on xpath=/html/body/div/form/div[1]/input
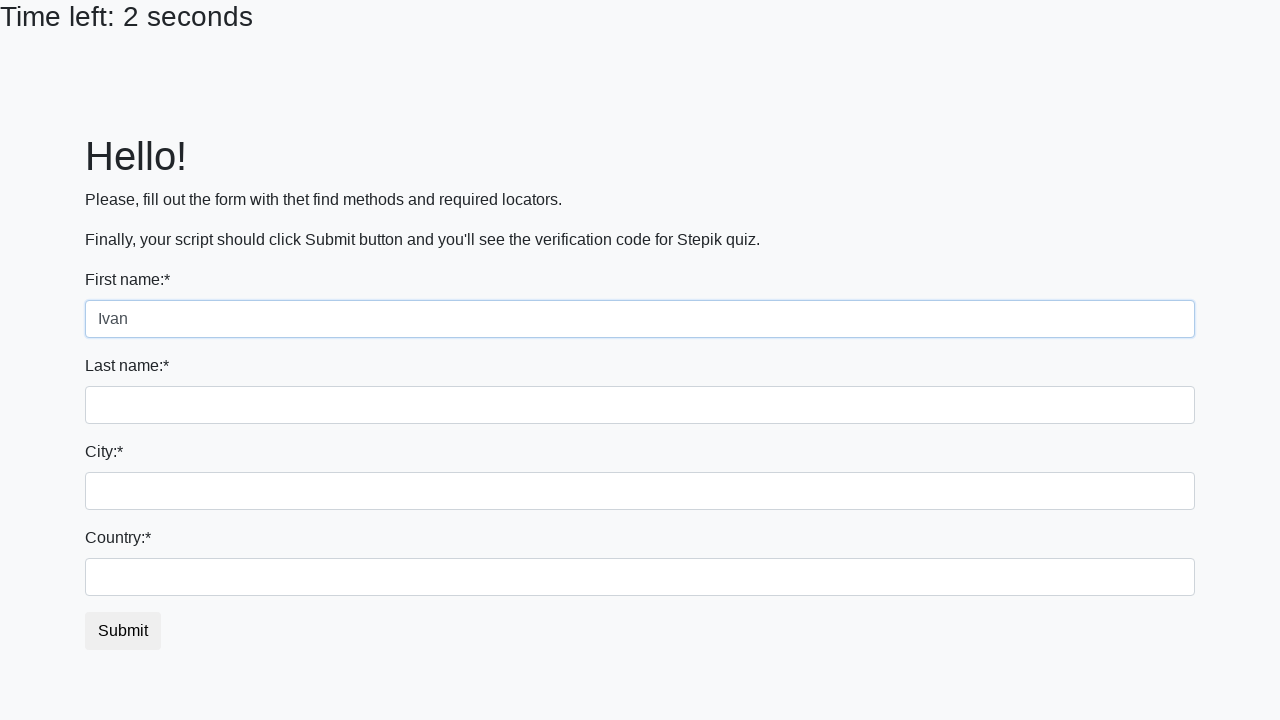

Filled surname field with 'Petrov' on xpath=/html/body/div/form/div[2]/input
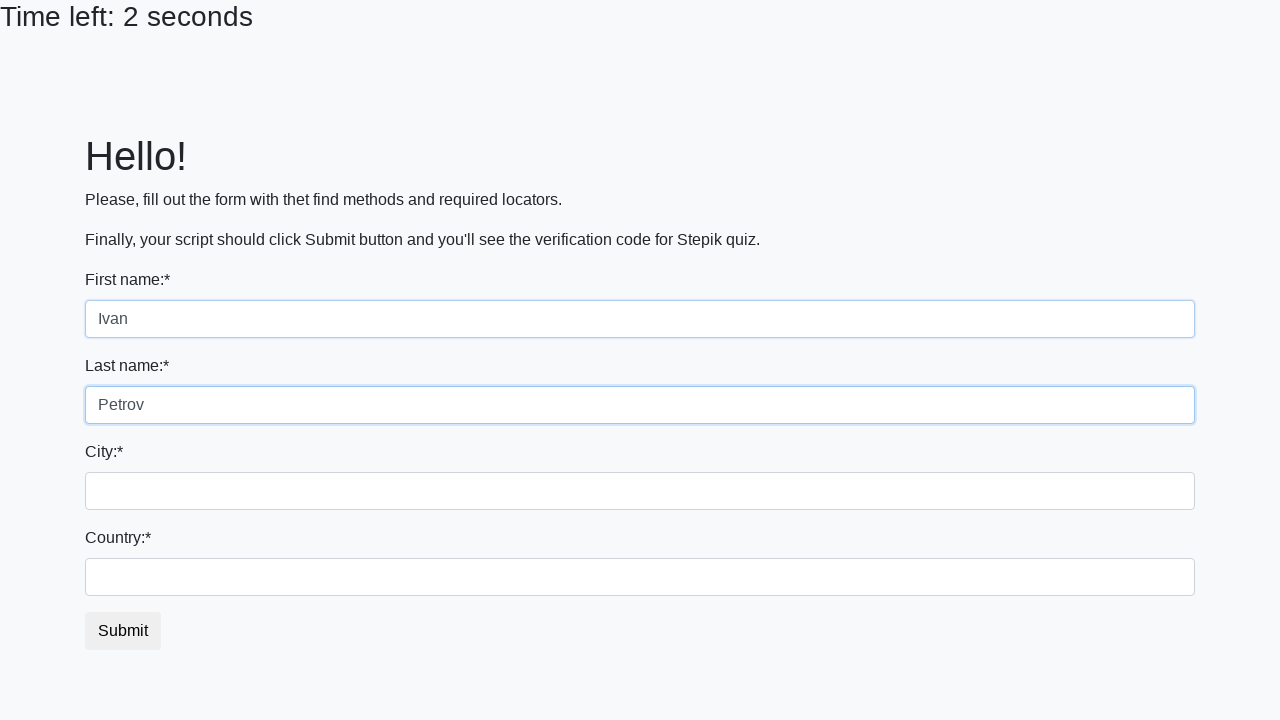

Filled city field with 'Smolensk' on xpath=/html/body/div/form/div[3]/input
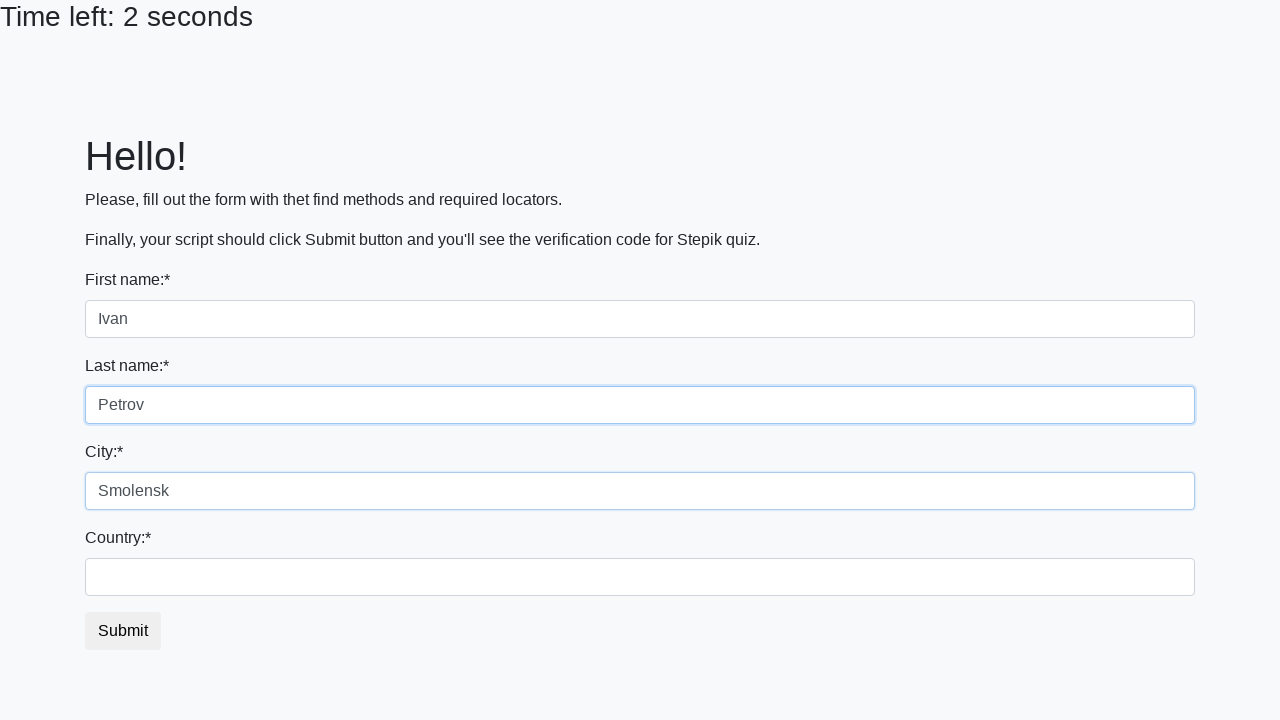

Filled country field with 'Russia' on #country
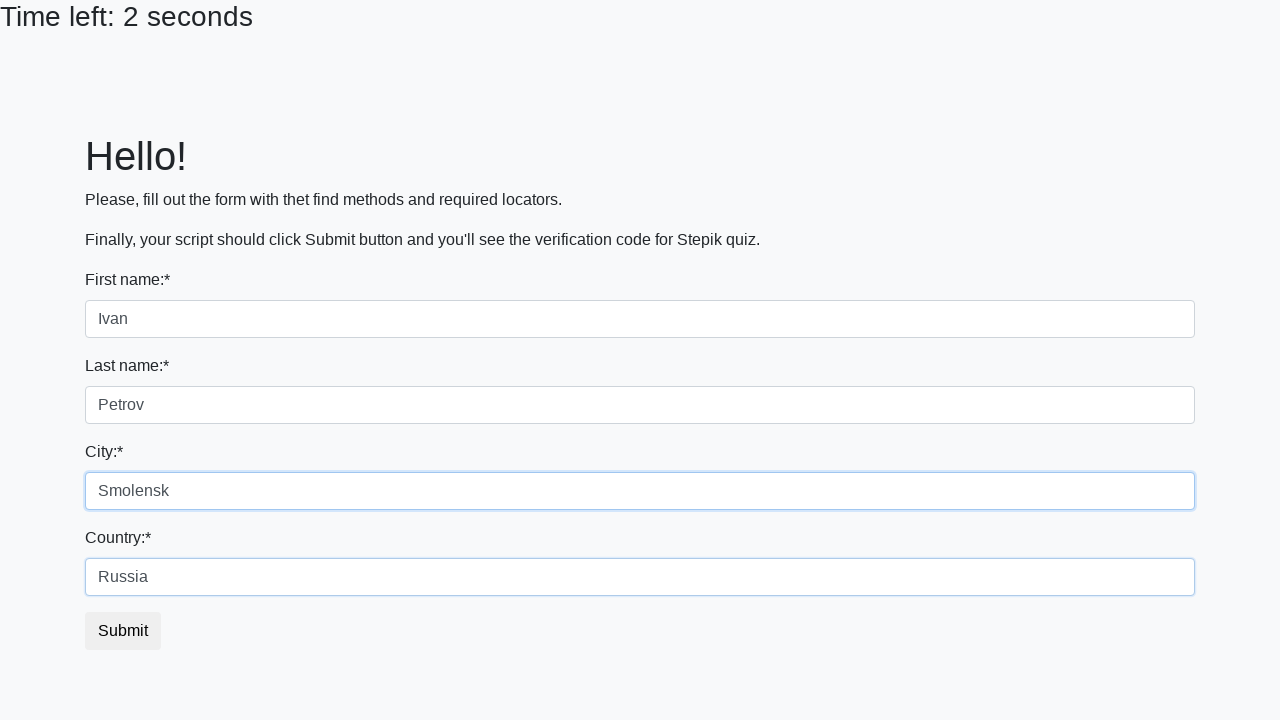

Clicked form submit button at (123, 631) on xpath=/html/body/div/form/button
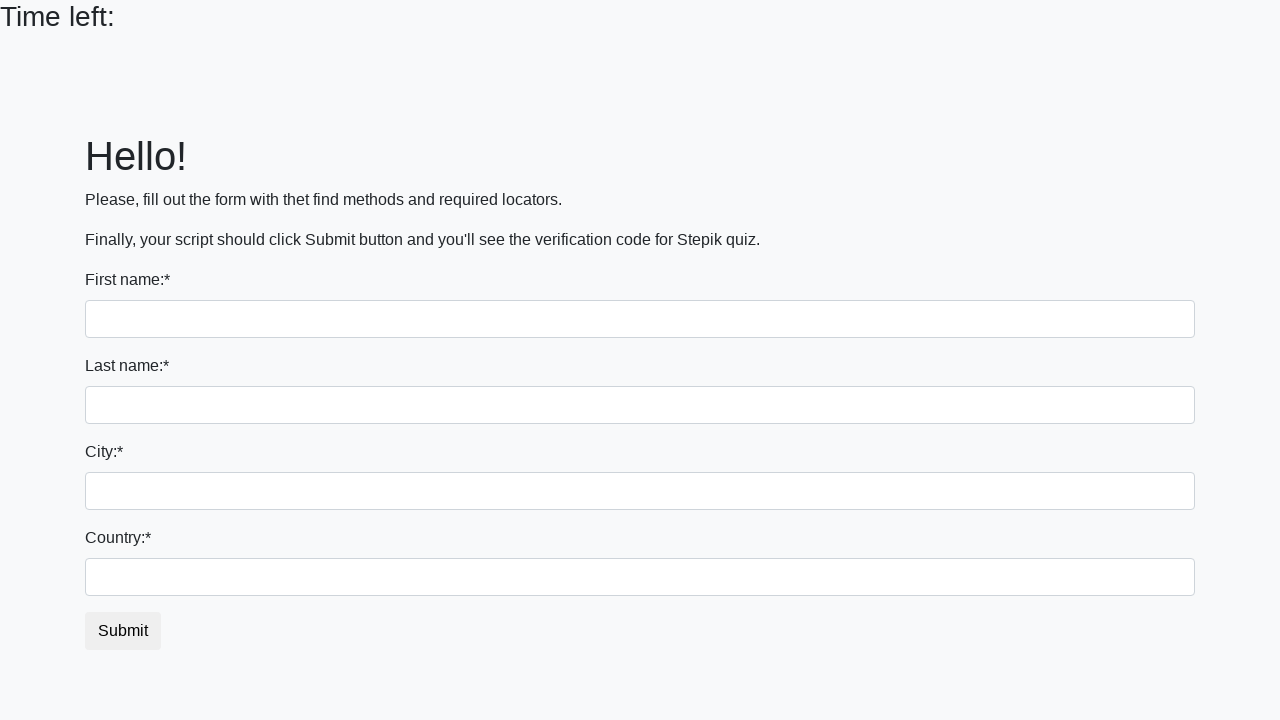

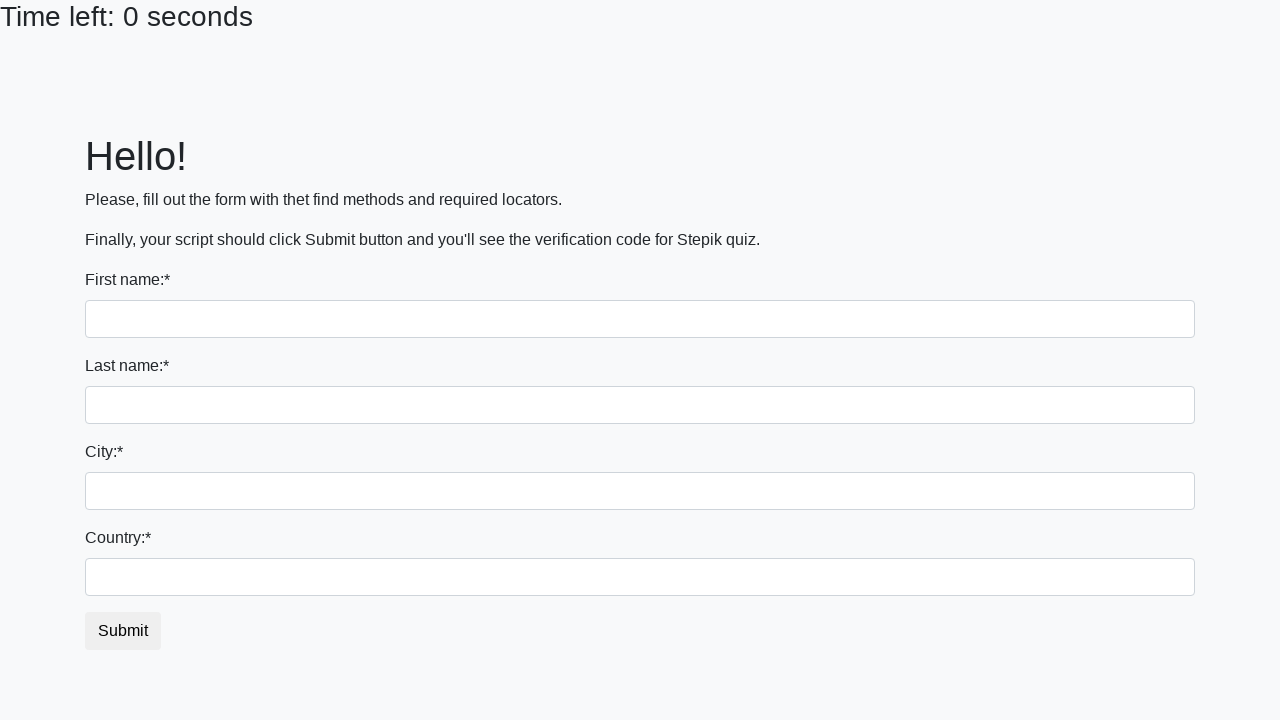